Navigates to a content page and clicks the "load more" button multiple times to load additional content

Starting URL: https://womany.net/interests/sense/susanmiller

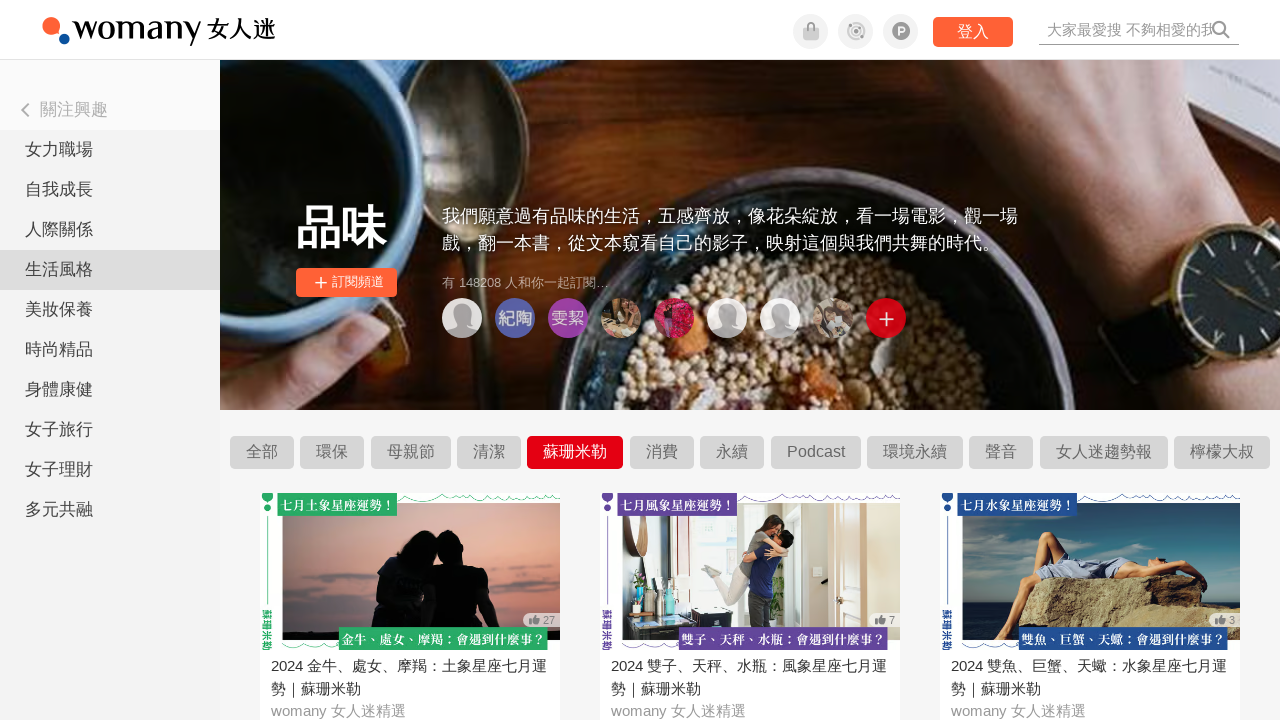

Navigated to content page
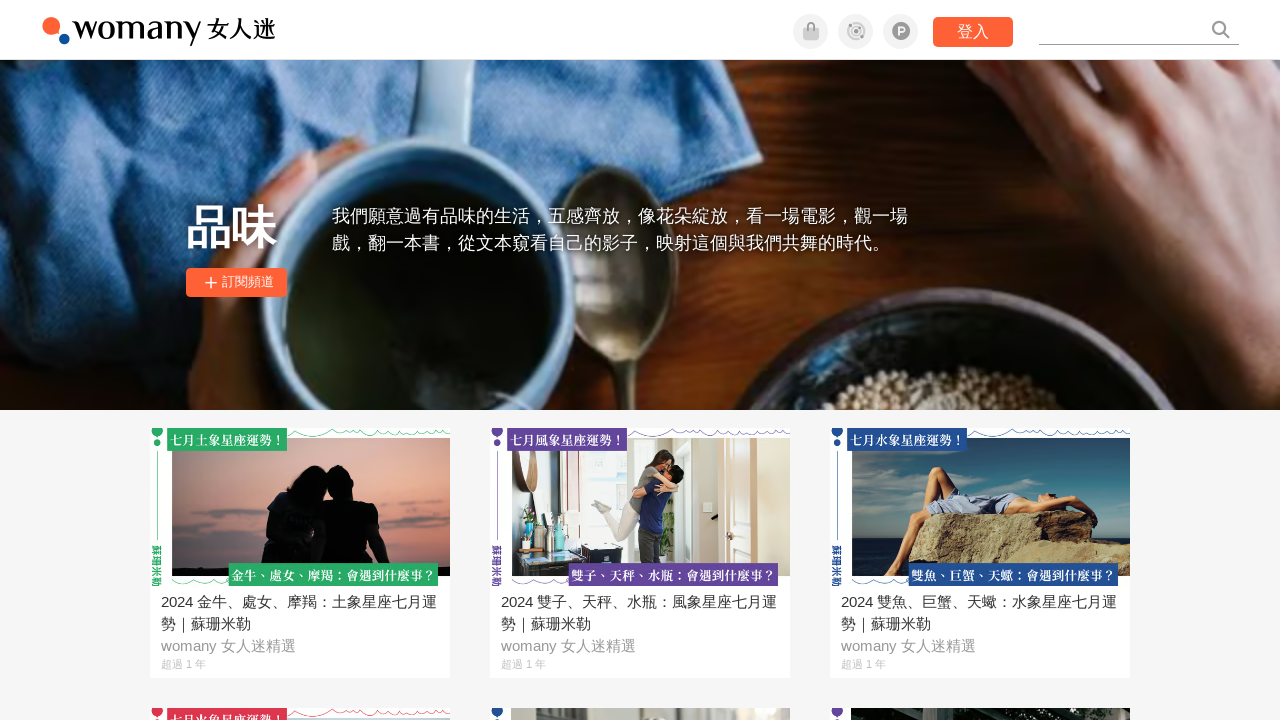

Load more button selector is visible
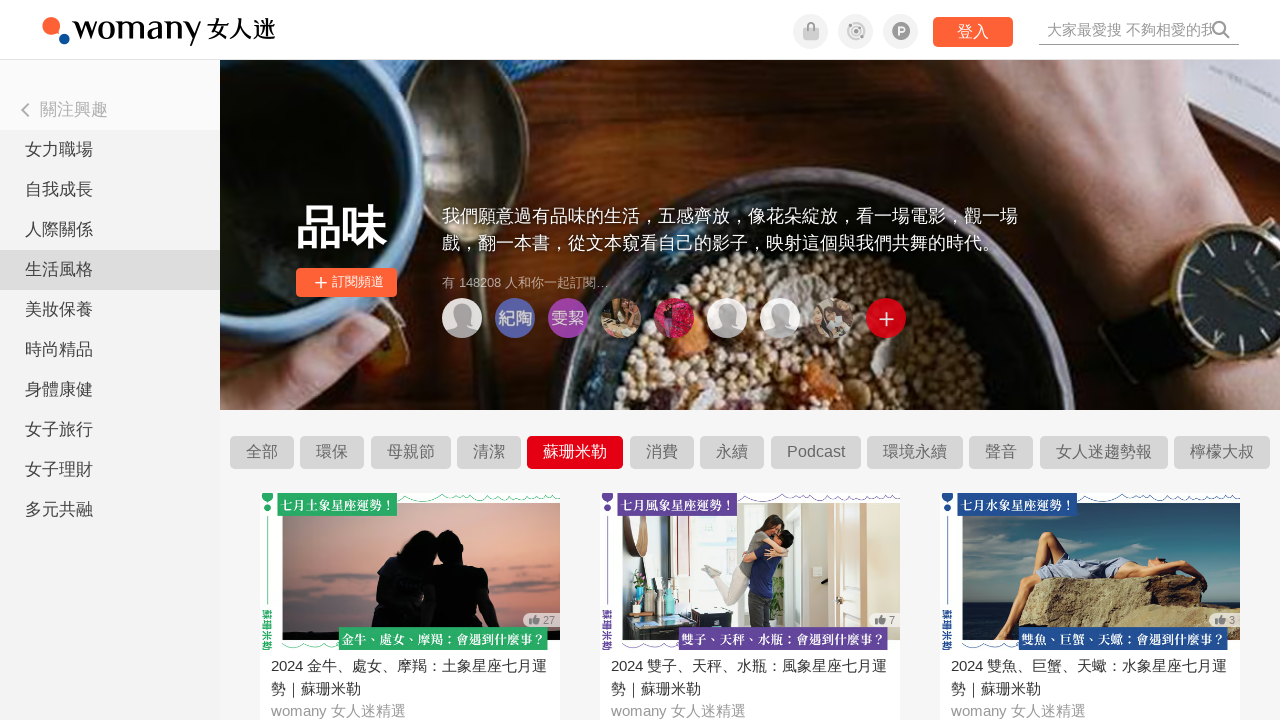

Clicked load more button (iteration 1/5) at (750, 420) on xpath=//*[@id='interest-topic']/div[1]/div/div/button
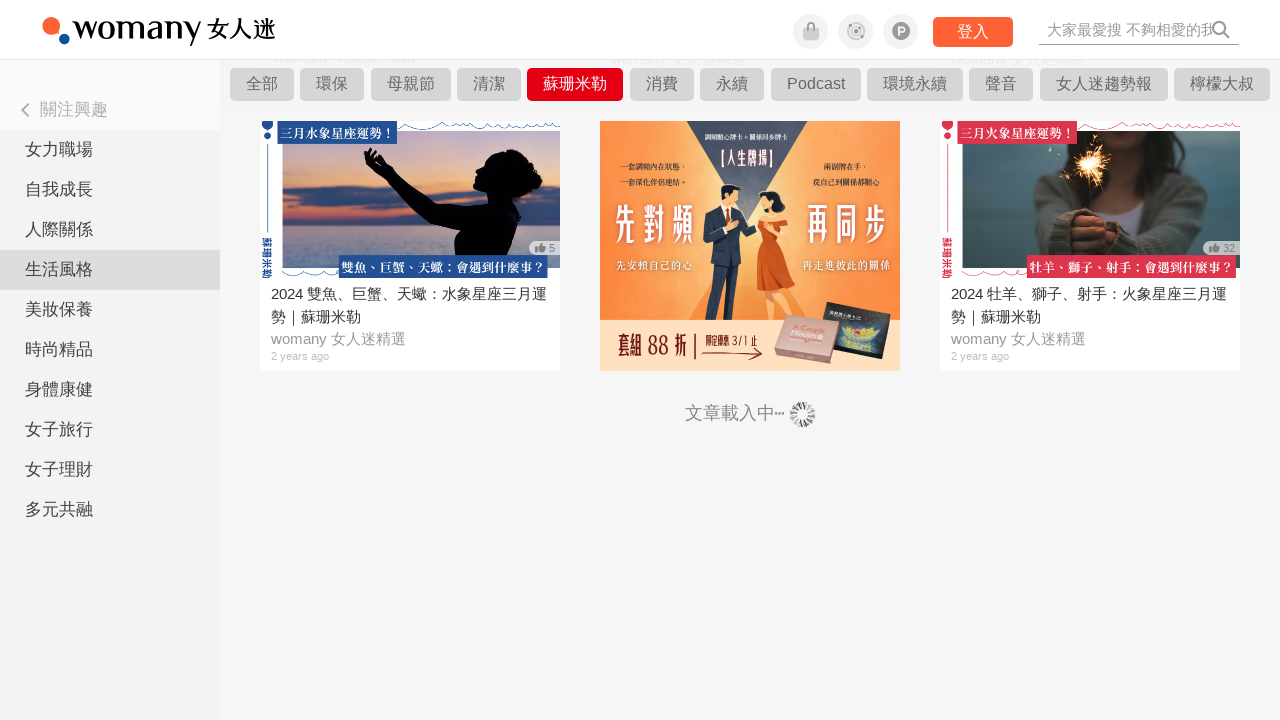

Waited 2 seconds for content to load (iteration 1/5)
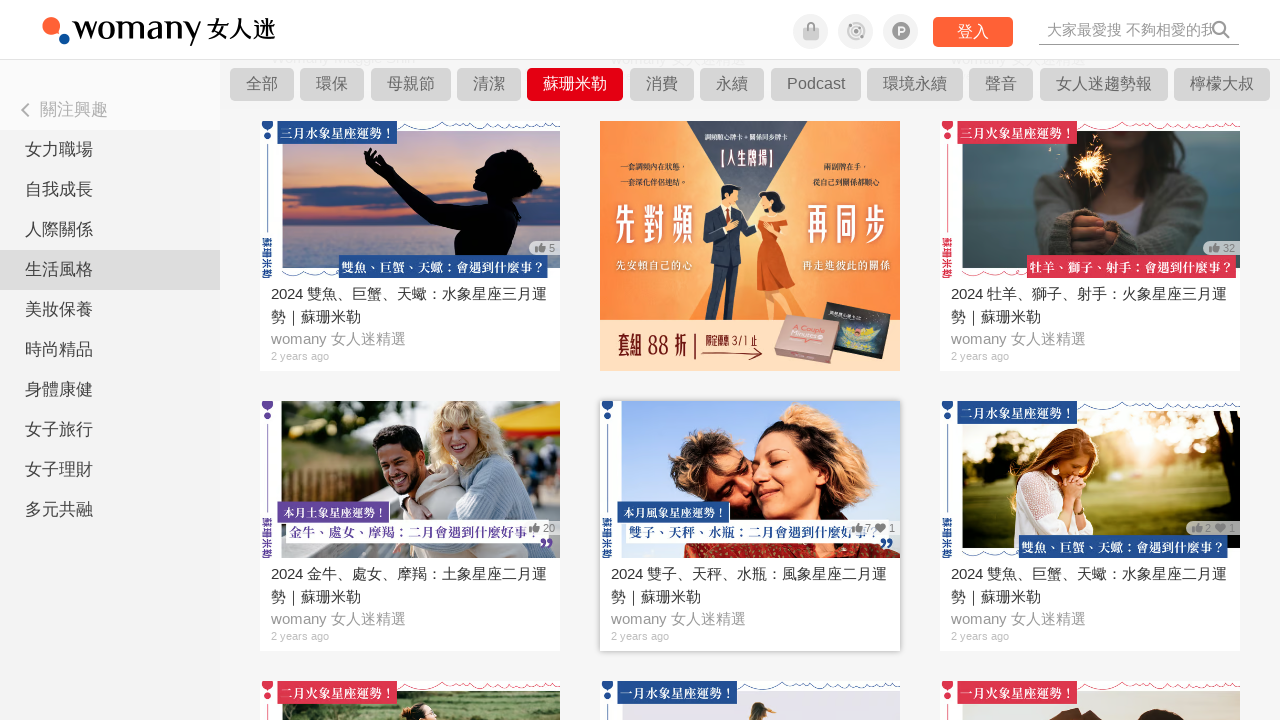

Load more button selector is visible
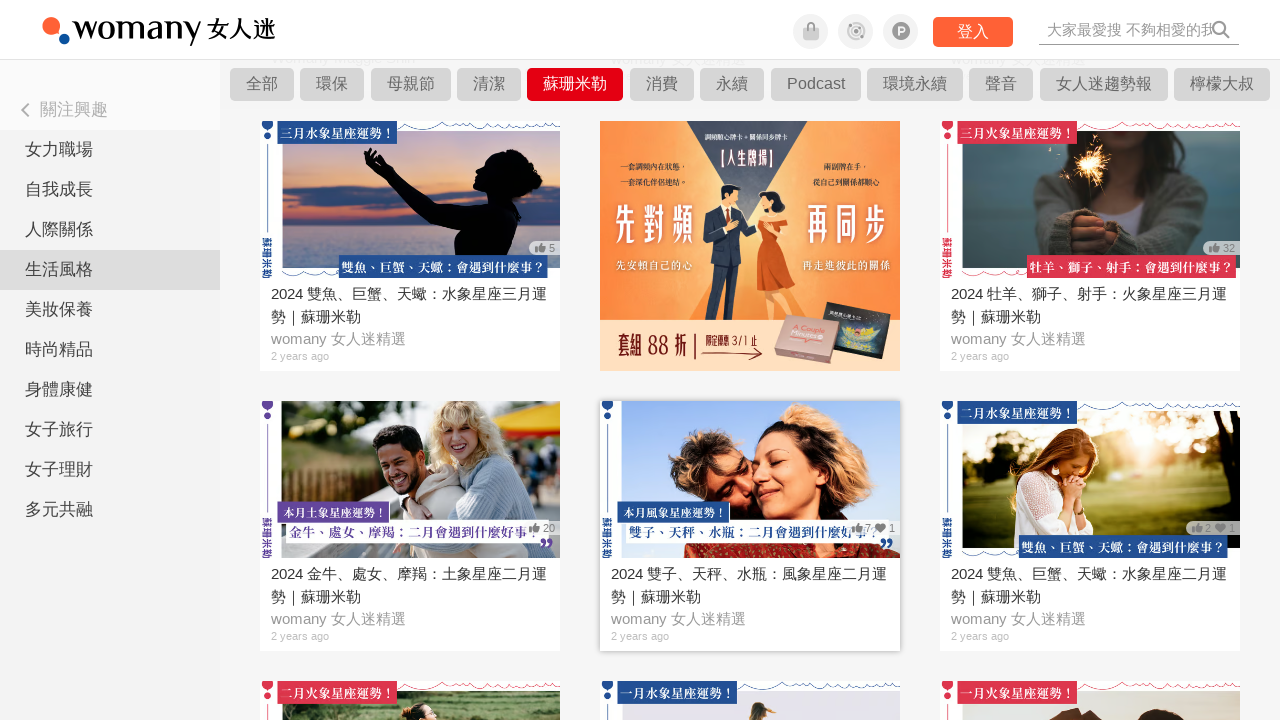

Clicked load more button (iteration 2/5) at (750, 450) on xpath=//*[@id='interest-topic']/div[1]/div/div/button
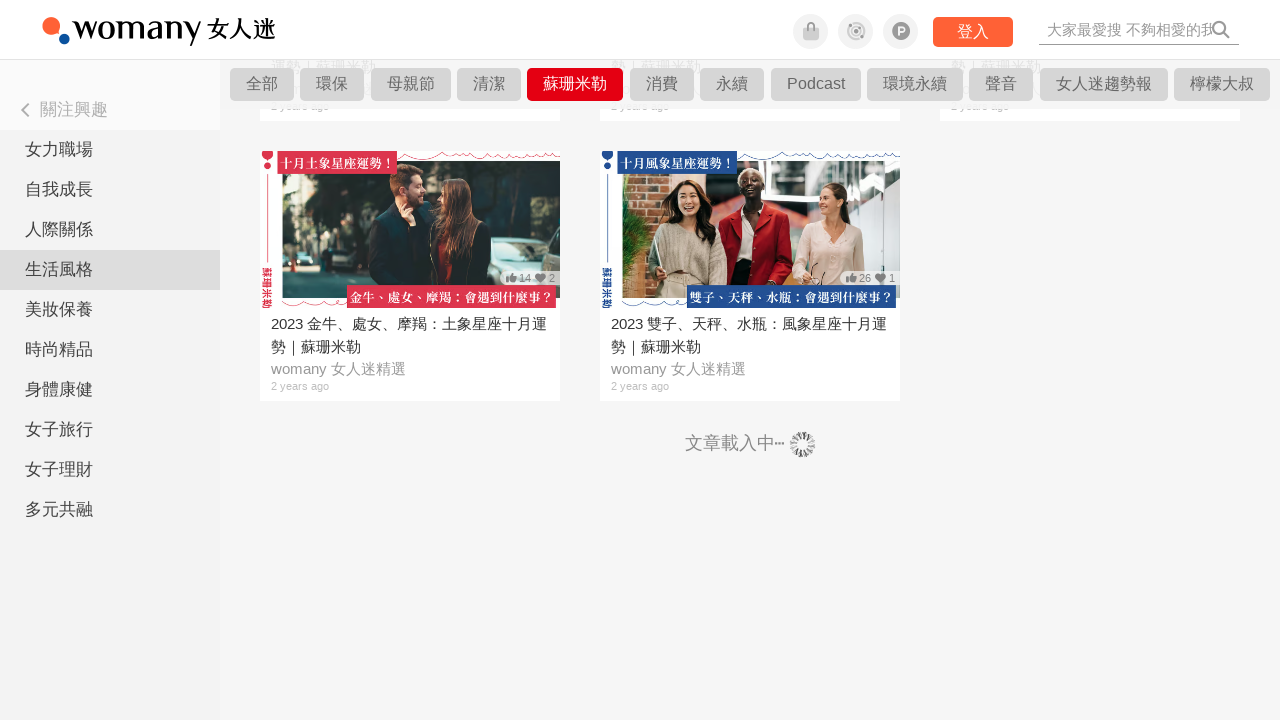

Waited 2 seconds for content to load (iteration 2/5)
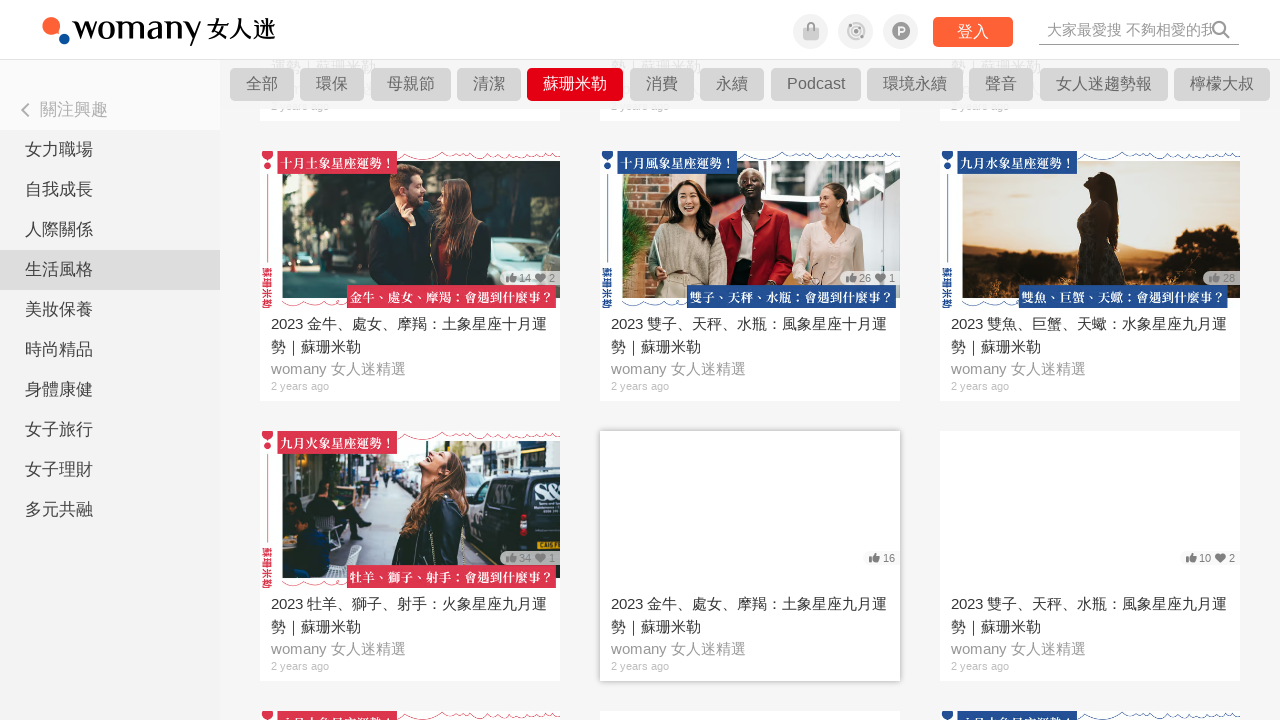

Load more button selector is visible
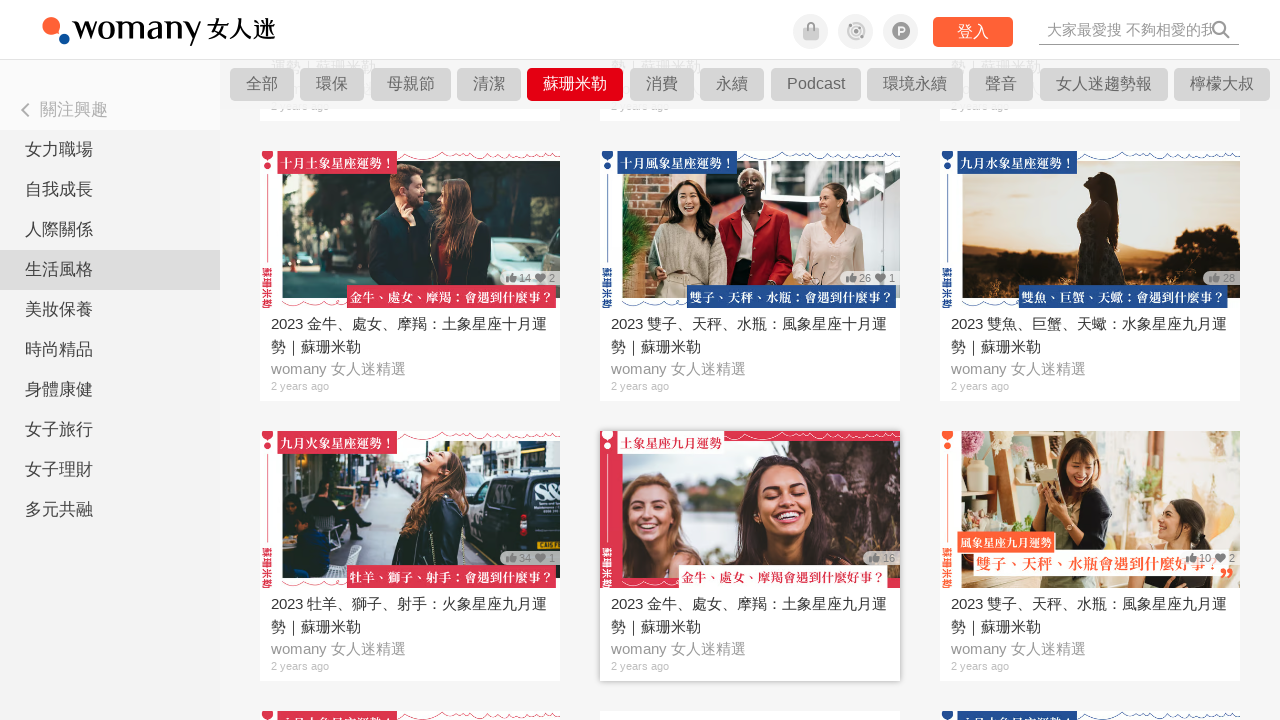

Clicked load more button (iteration 3/5) at (750, 450) on xpath=//*[@id='interest-topic']/div[1]/div/div/button
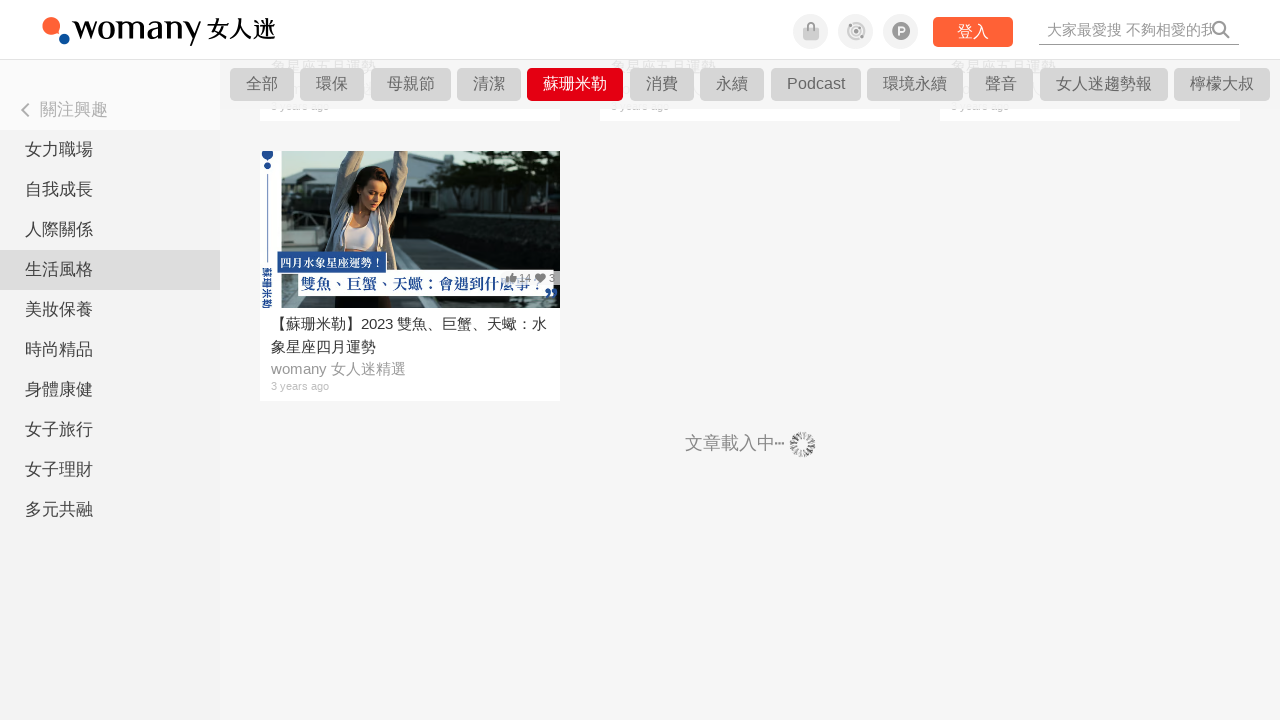

Waited 2 seconds for content to load (iteration 3/5)
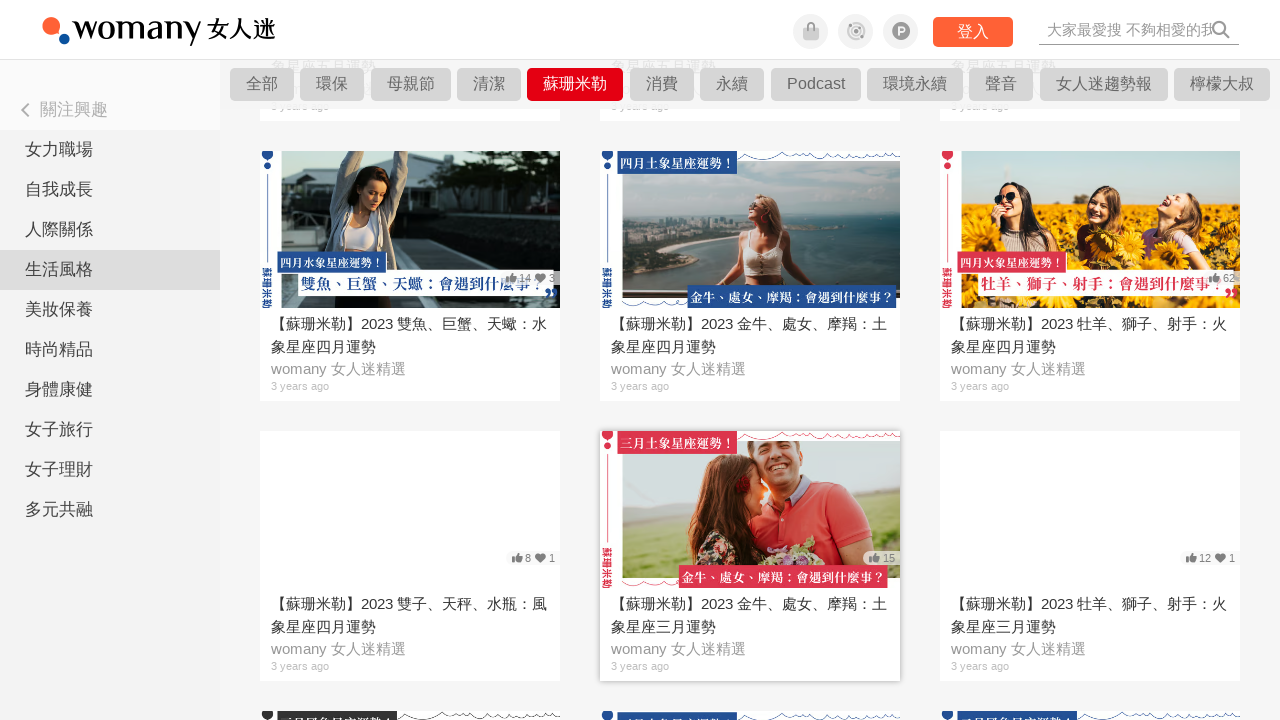

Load more button selector is visible
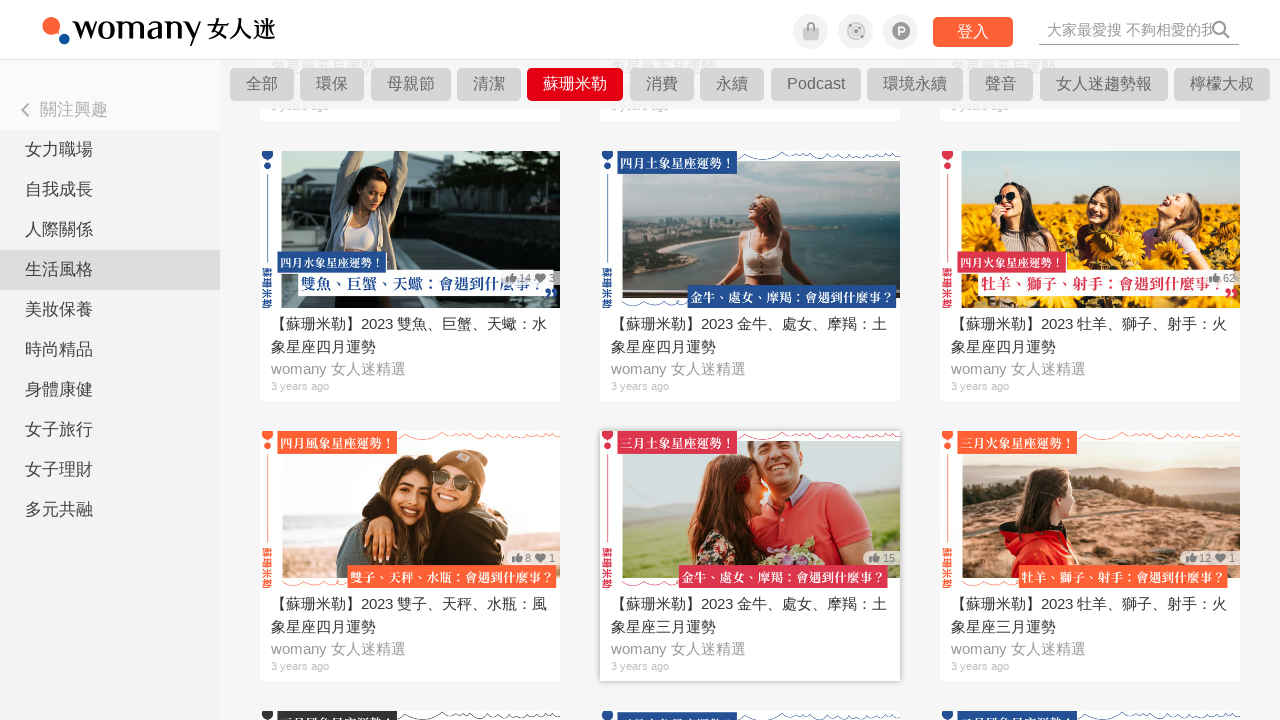

Clicked load more button (iteration 4/5) at (750, 450) on xpath=//*[@id='interest-topic']/div[1]/div/div/button
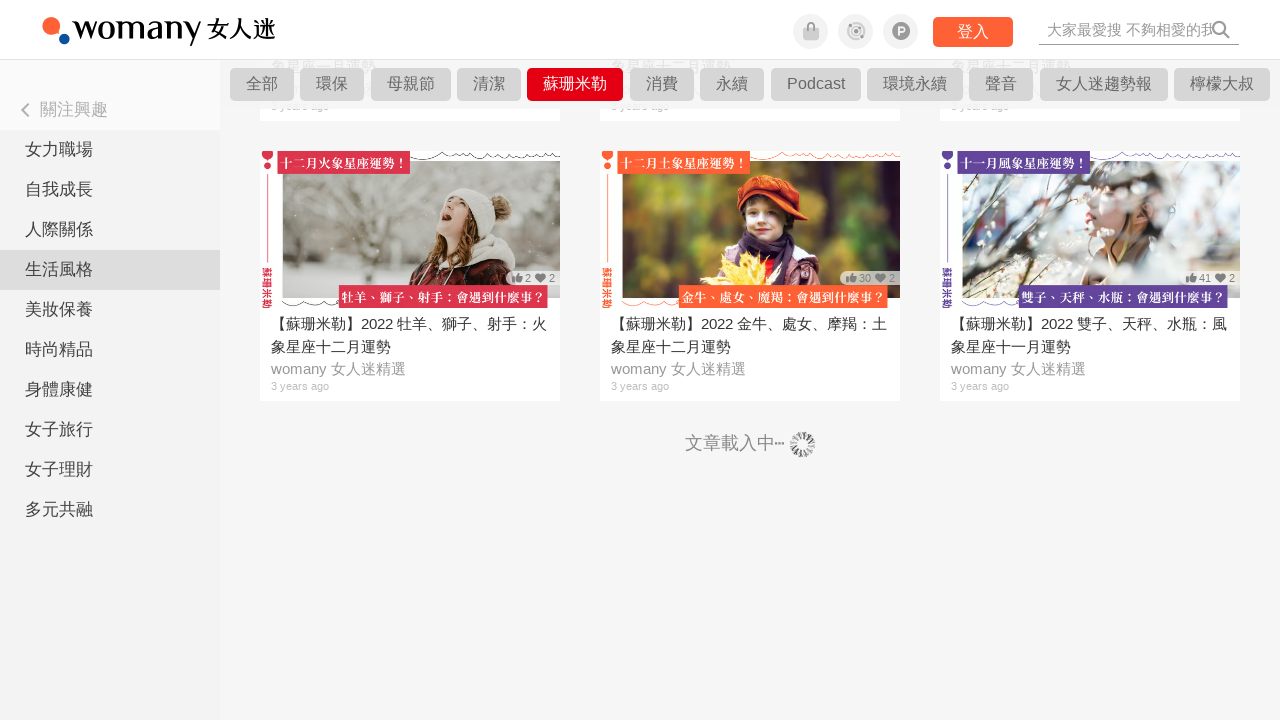

Waited 2 seconds for content to load (iteration 4/5)
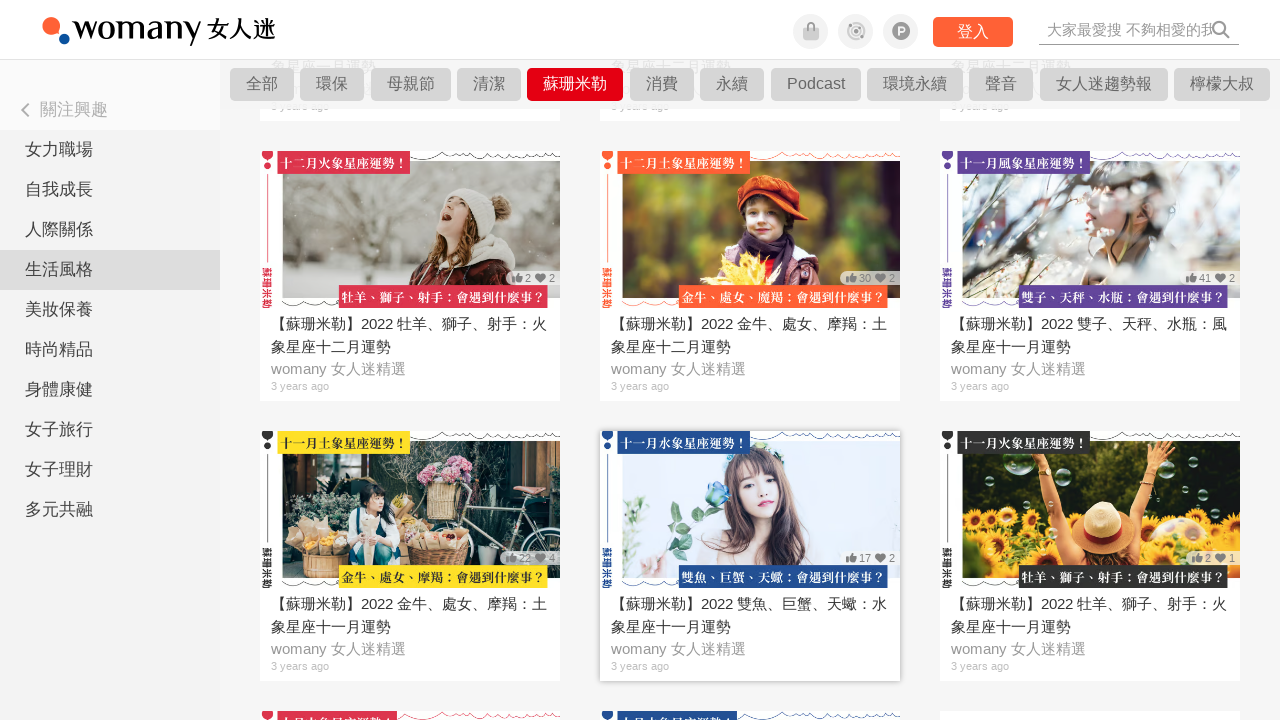

Load more button selector is visible
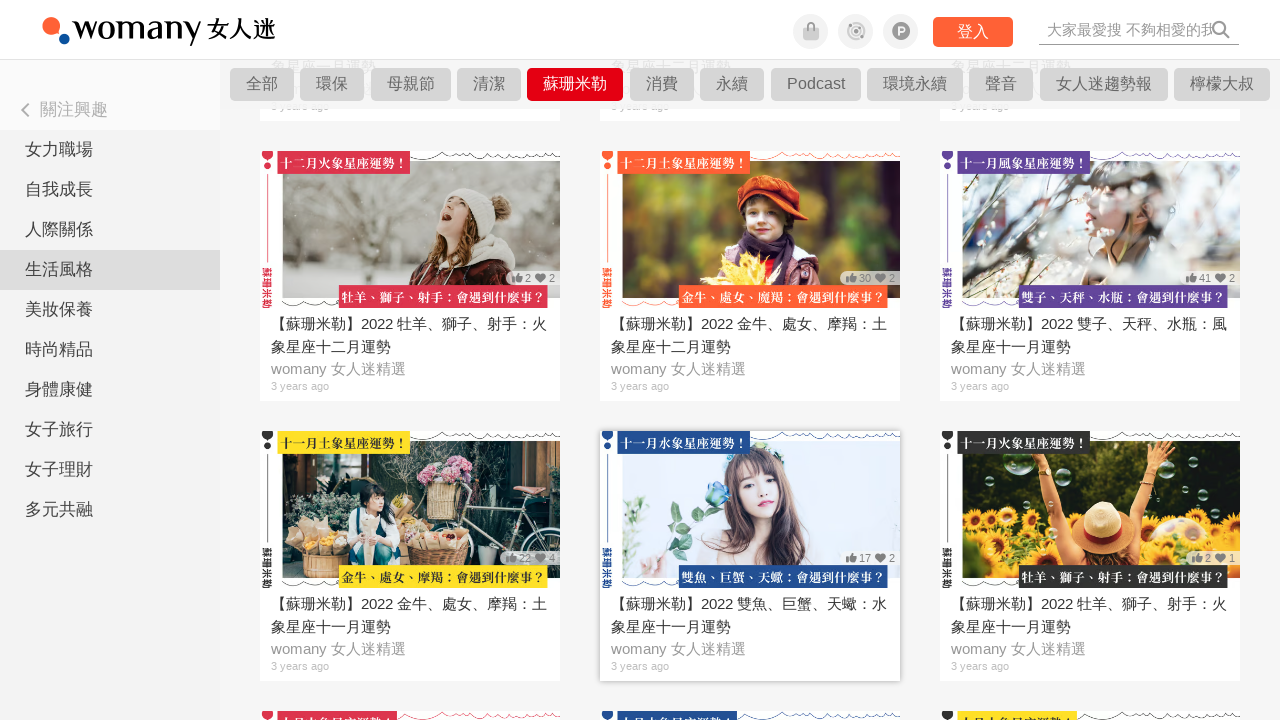

Clicked load more button (iteration 5/5) at (750, 450) on xpath=//*[@id='interest-topic']/div[1]/div/div/button
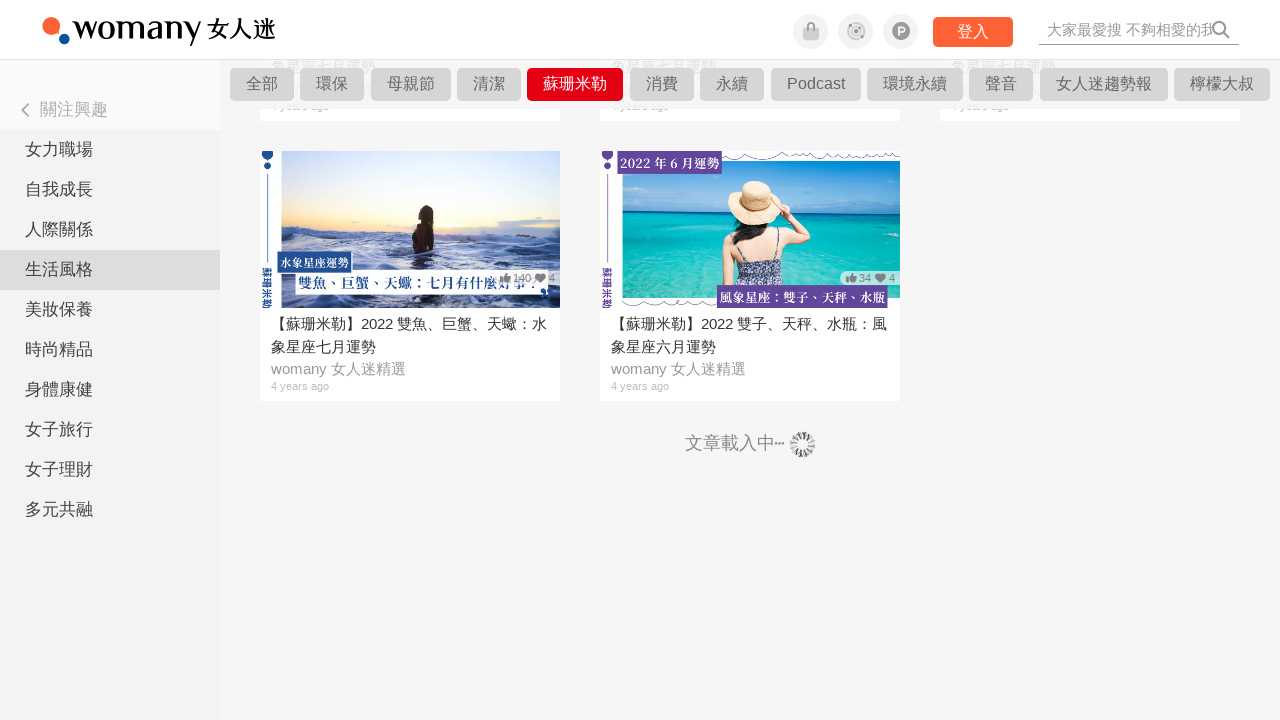

Waited 2 seconds for content to load (iteration 5/5)
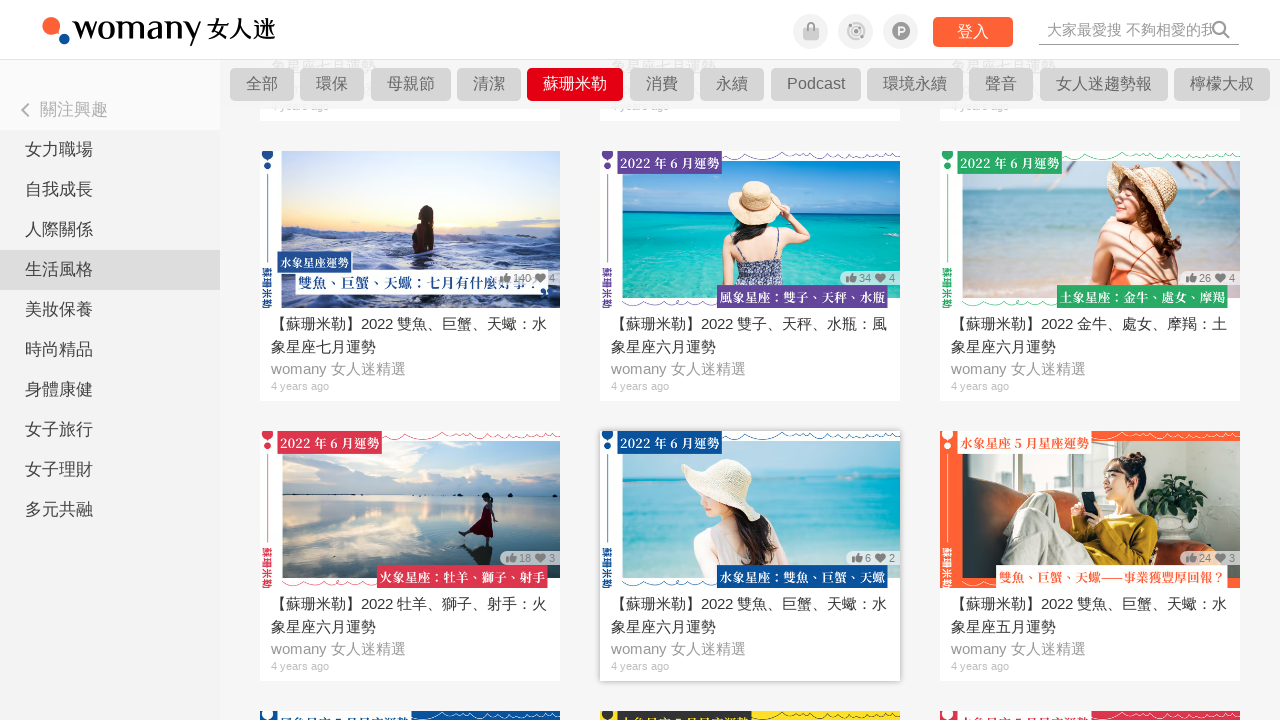

Final wait for content to fully load
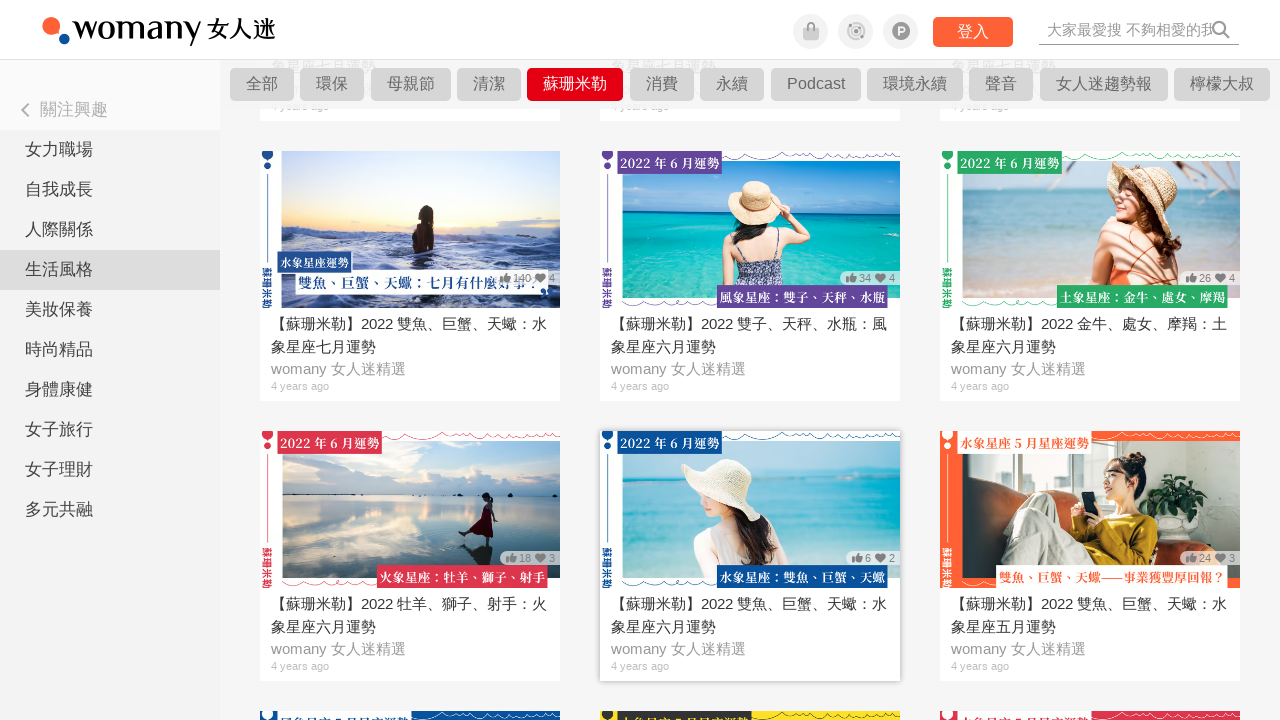

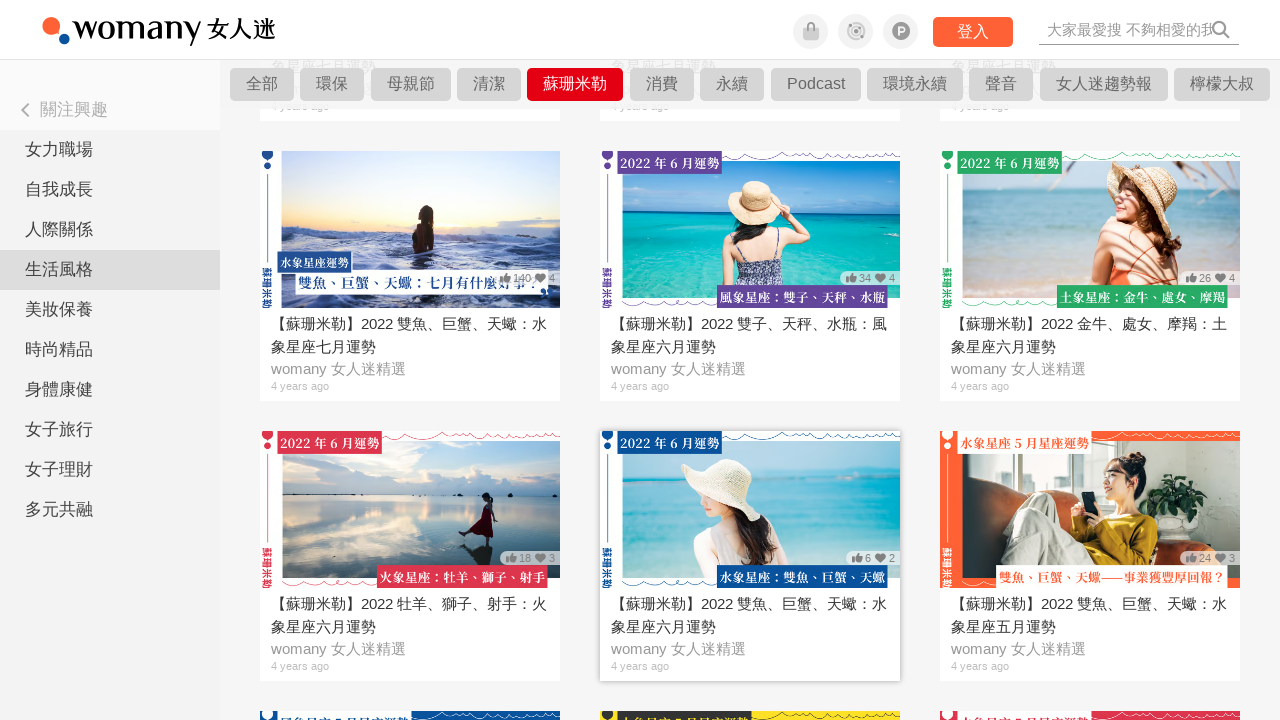